Tests that the "Clear completed" button displays correctly when a todo is marked as complete.

Starting URL: https://demo.playwright.dev/todomvc

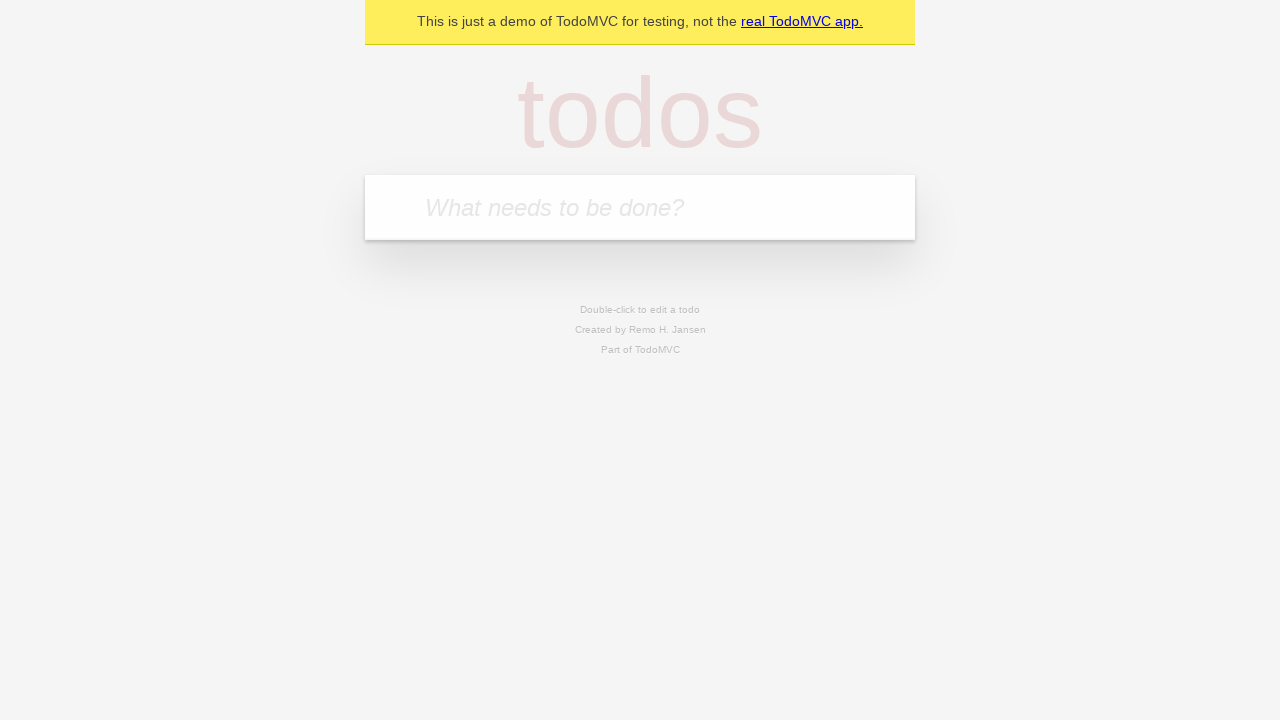

Filled todo input with 'buy some cheese' on internal:attr=[placeholder="What needs to be done?"i]
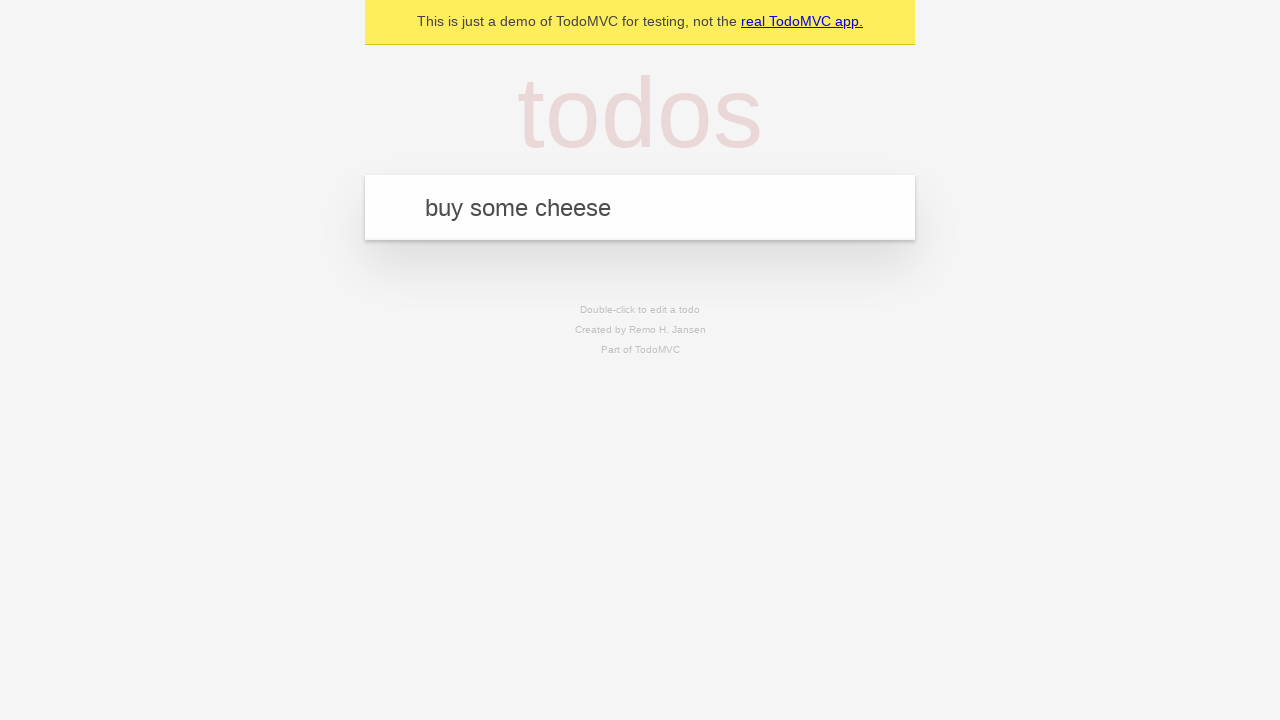

Pressed Enter to add first todo on internal:attr=[placeholder="What needs to be done?"i]
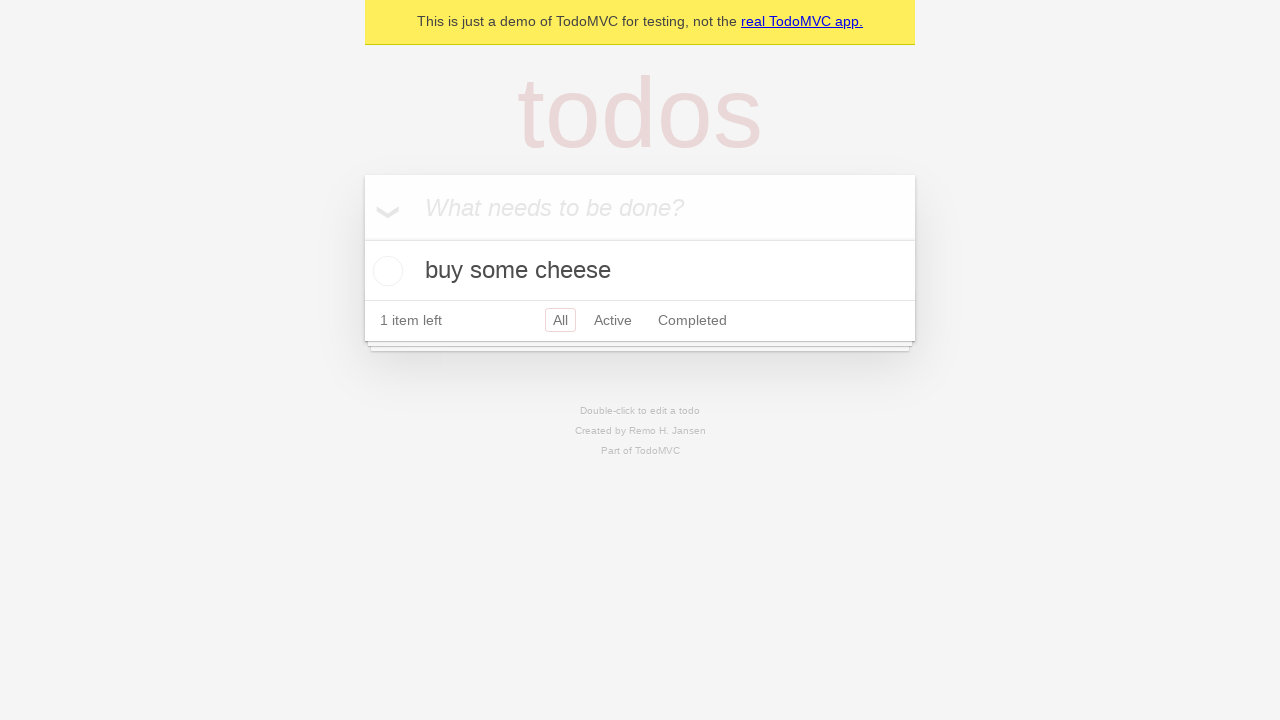

Filled todo input with 'feed the cat' on internal:attr=[placeholder="What needs to be done?"i]
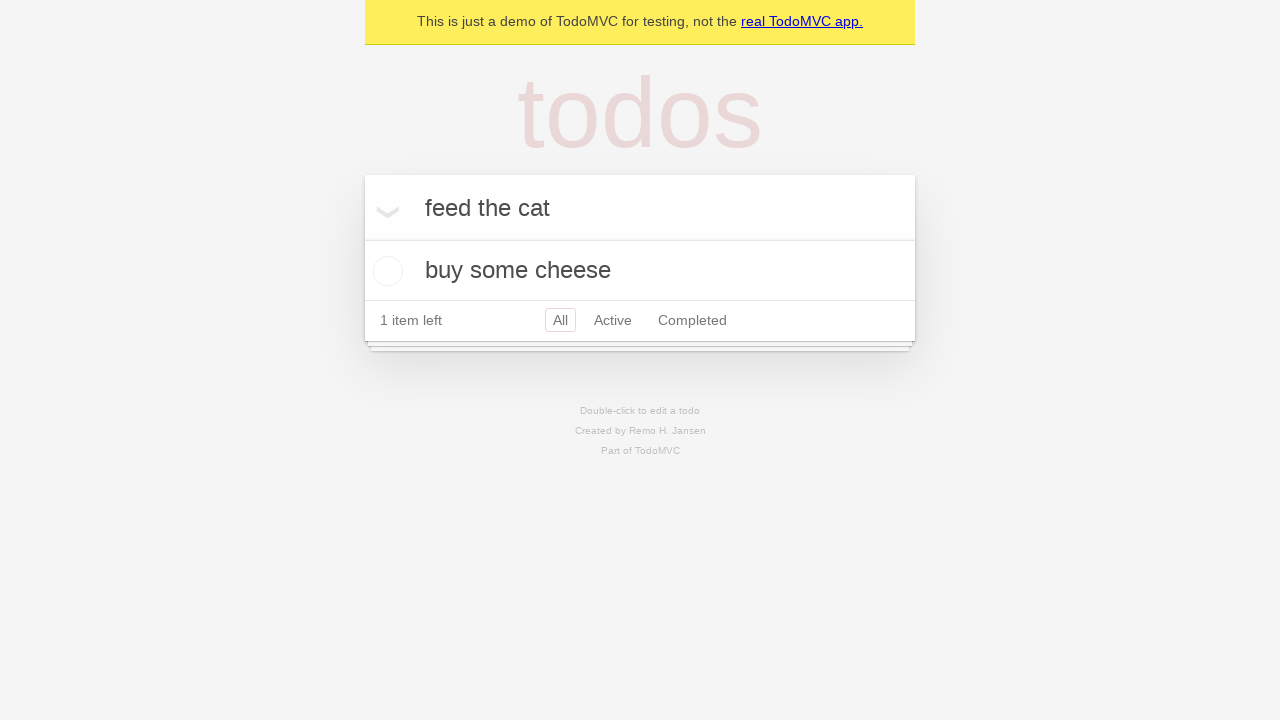

Pressed Enter to add second todo on internal:attr=[placeholder="What needs to be done?"i]
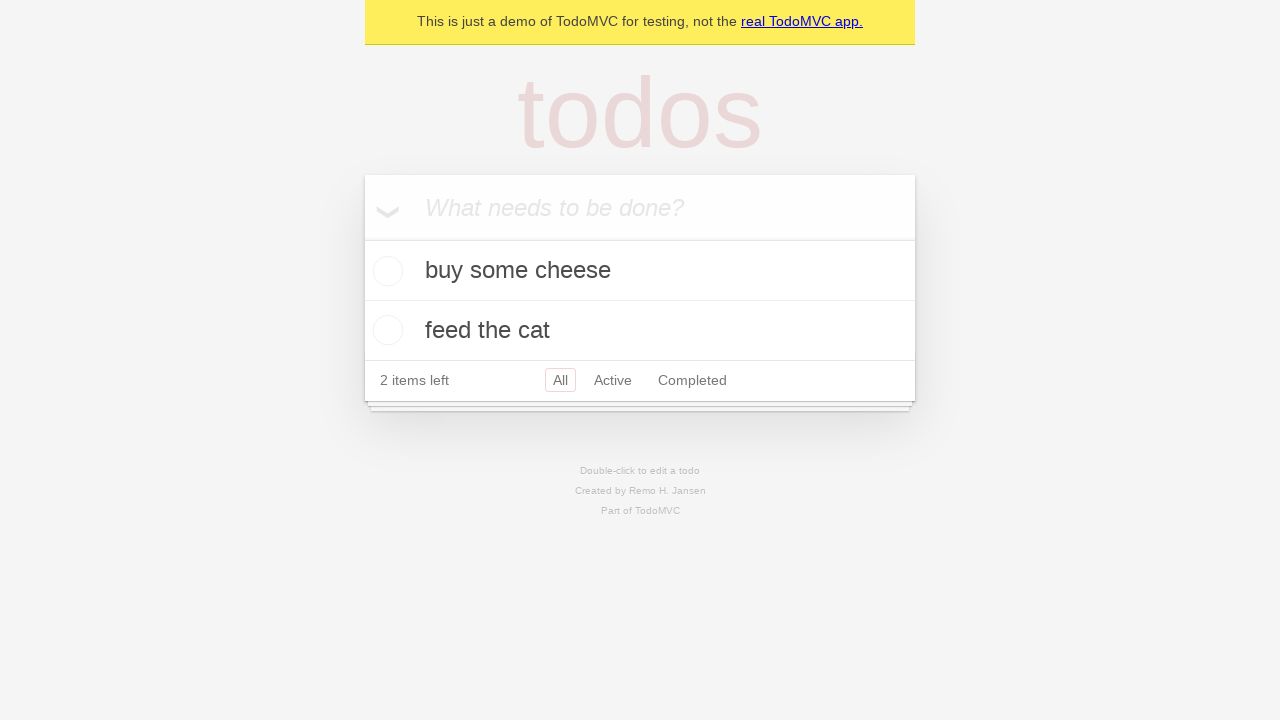

Filled todo input with 'book a doctors appointment' on internal:attr=[placeholder="What needs to be done?"i]
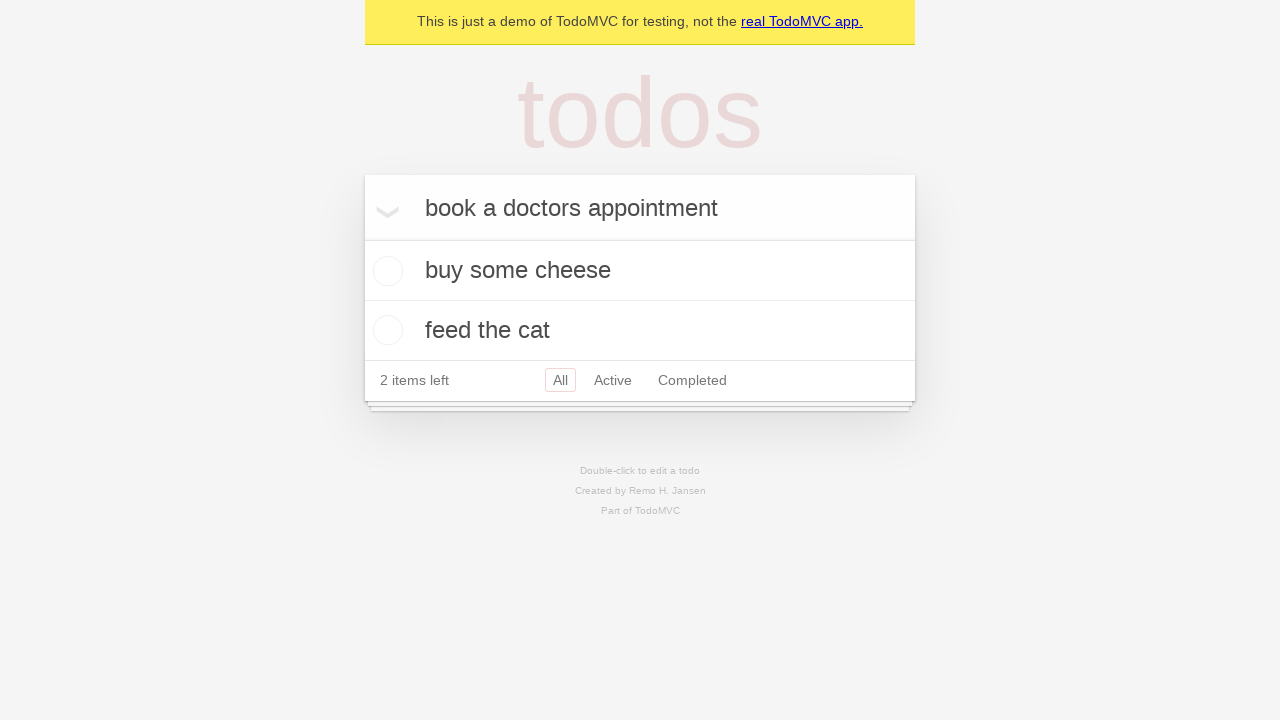

Pressed Enter to add third todo on internal:attr=[placeholder="What needs to be done?"i]
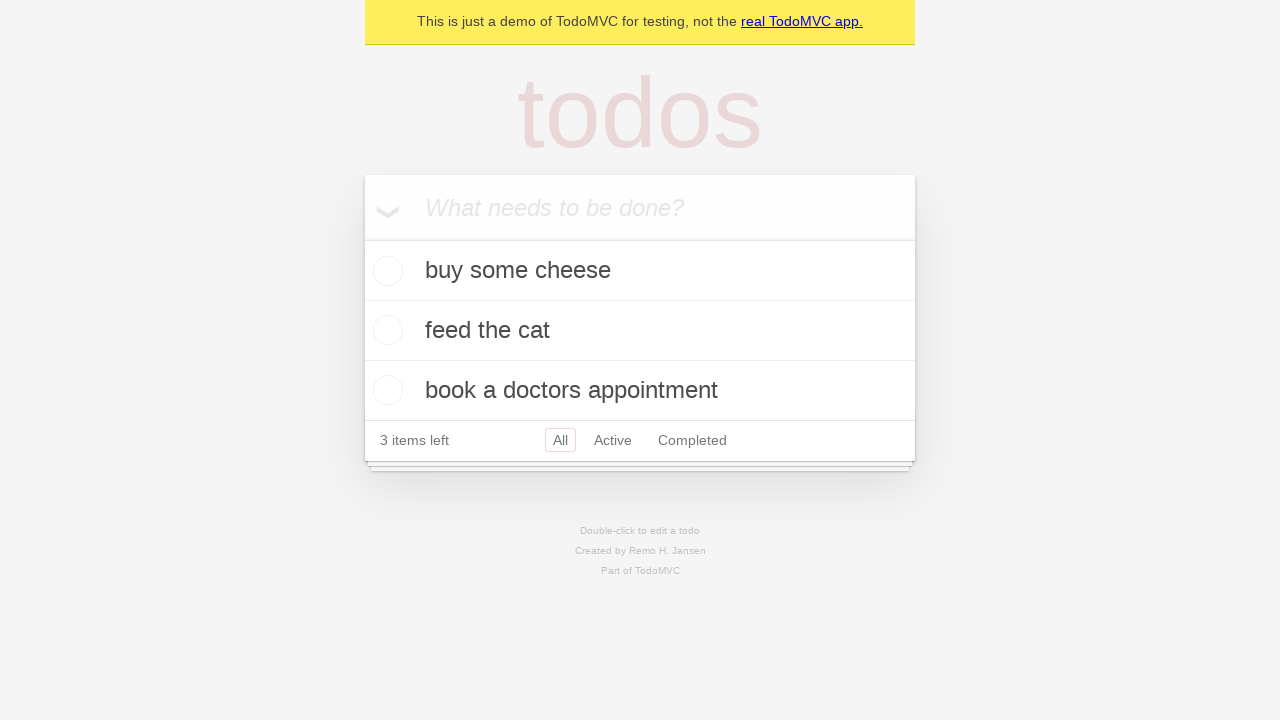

Checked the first todo item at (385, 271) on .todo-list li .toggle >> nth=0
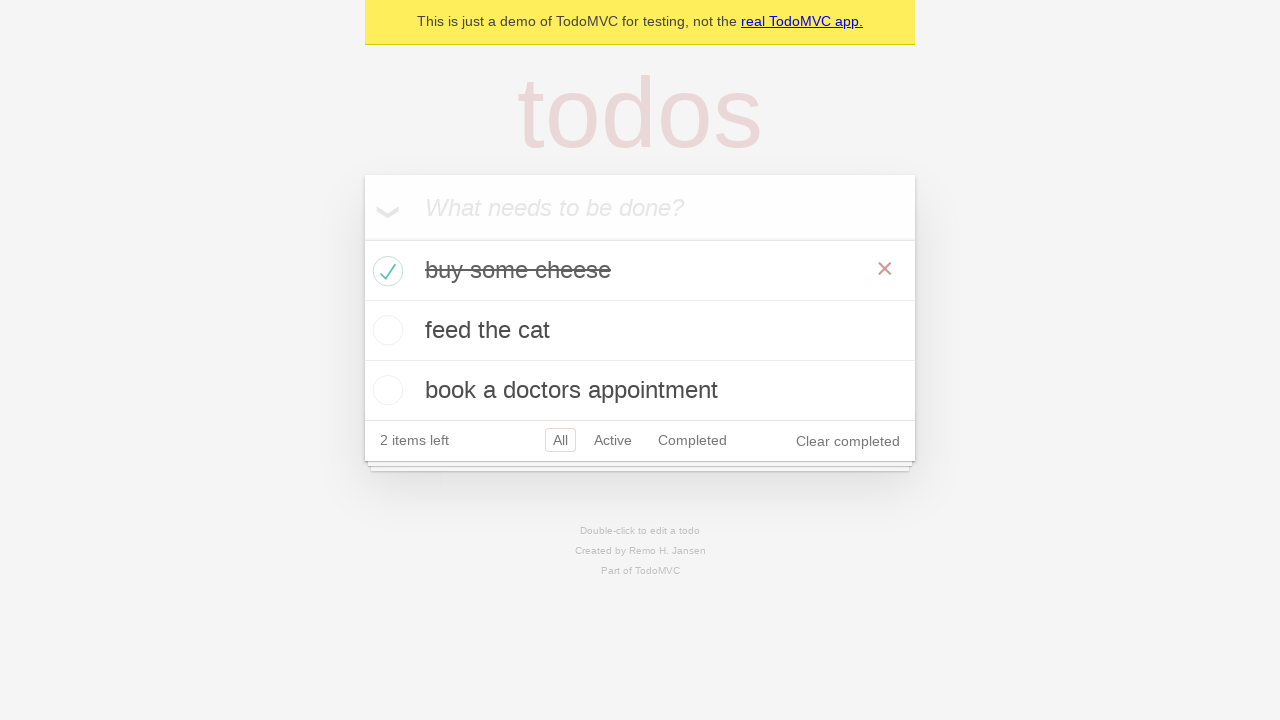

Clear completed button appeared
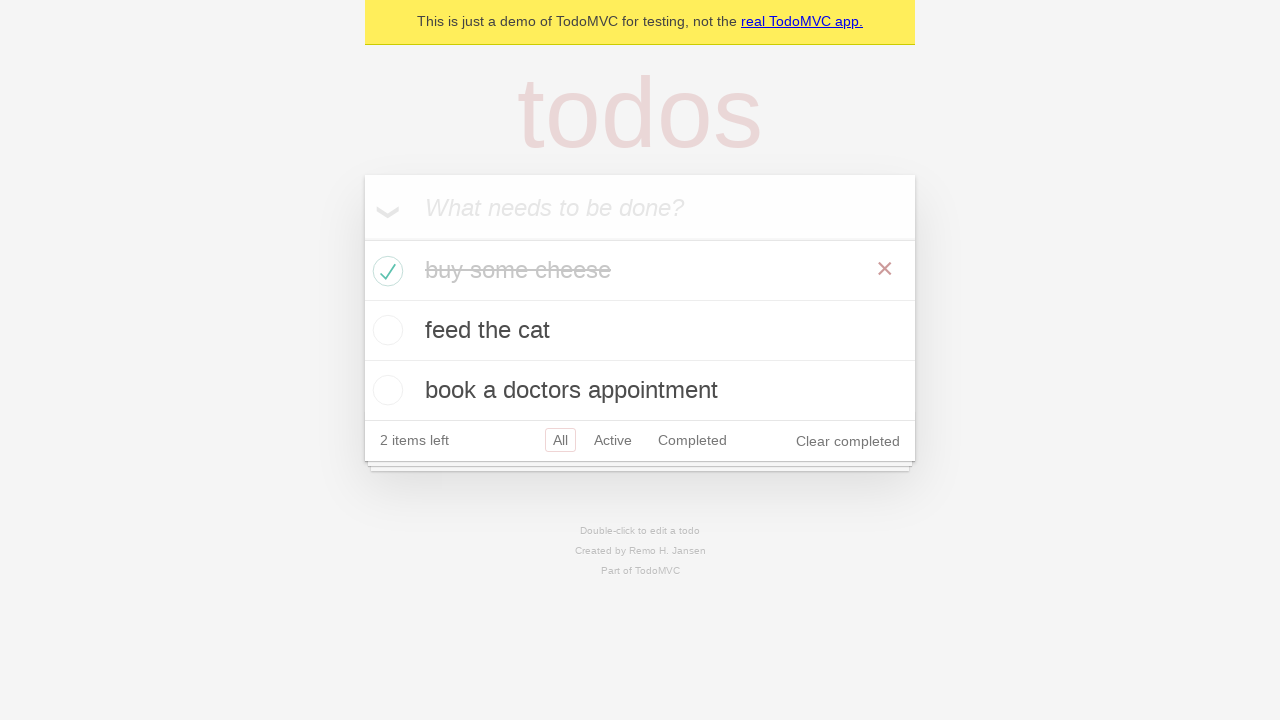

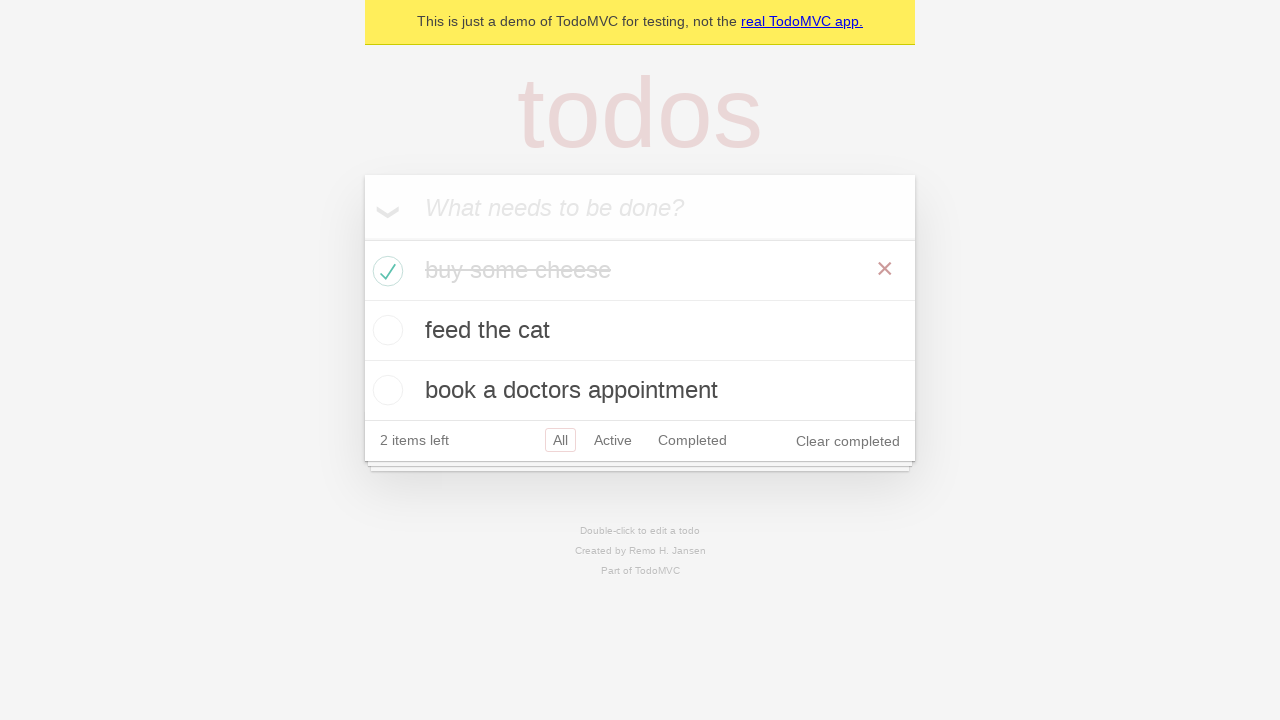